Tests navigation through Selenium documentation by clicking on various navigation links (Overview, WebDriver, Selenium Manager, Grid, IE Driver, IDE, Test Practices, Legacy, About) and verifying they open correctly.

Starting URL: https://www.selenium.dev/documentation/

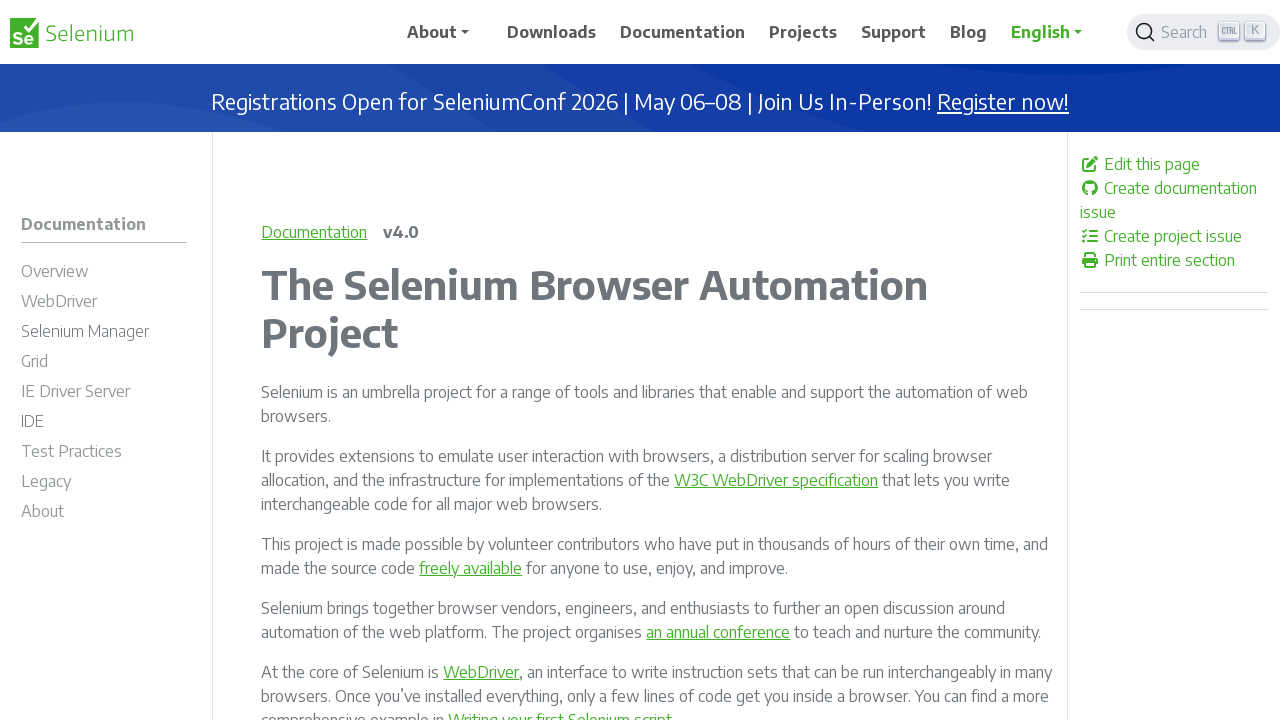

Clicked on Overview link in Selenium documentation at (55, 271) on text=Overview
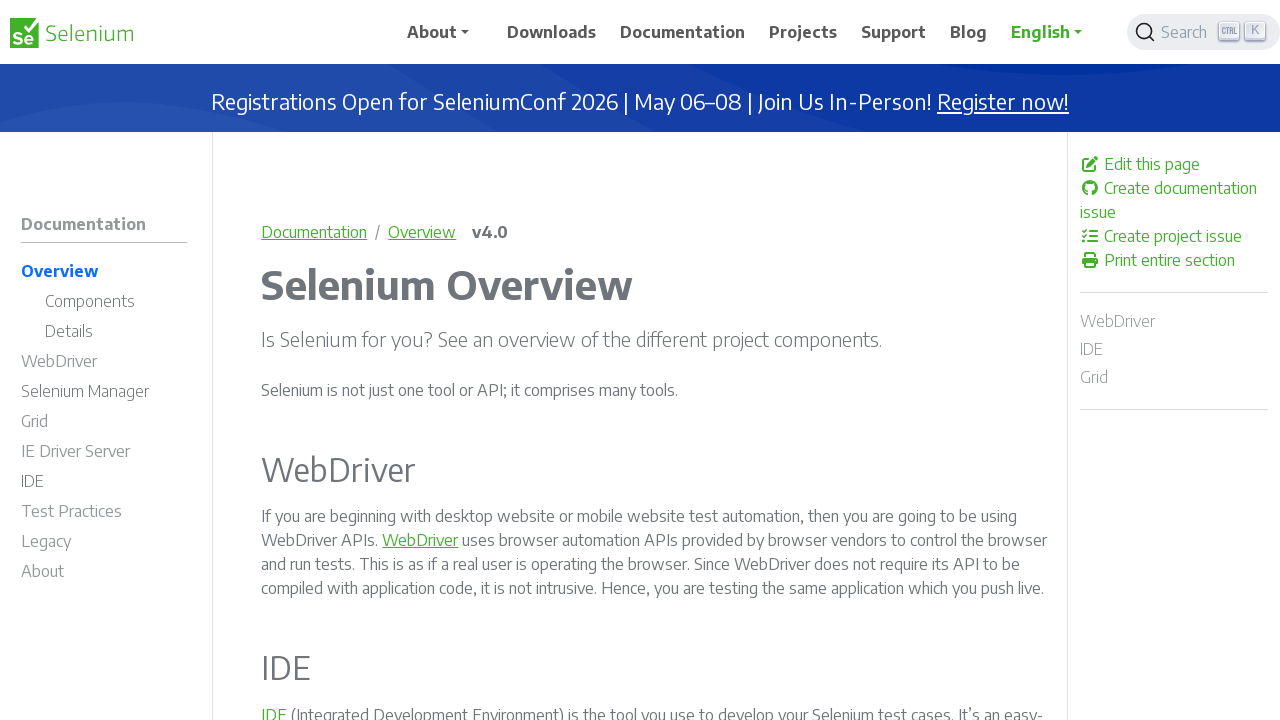

Overview page loaded completely
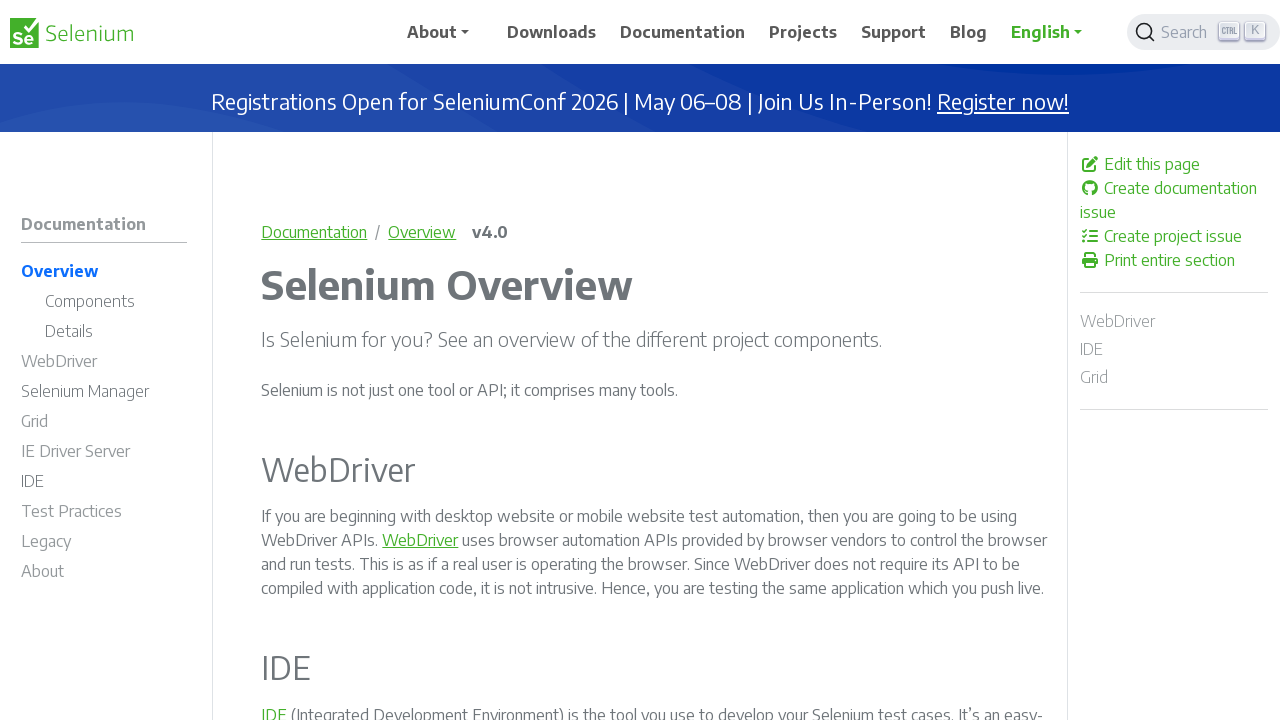

Navigated back to main Selenium documentation page
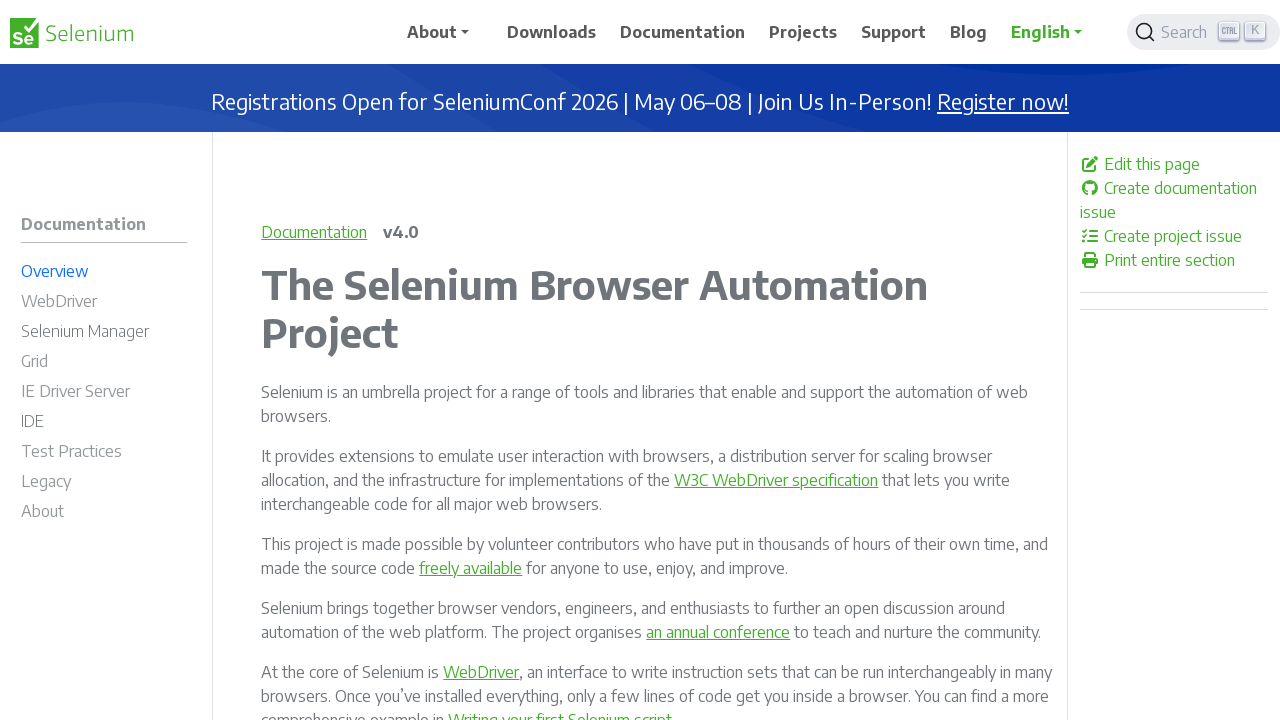

Clicked on WebDriver section at (104, 304) on #m-documentationwebdriver
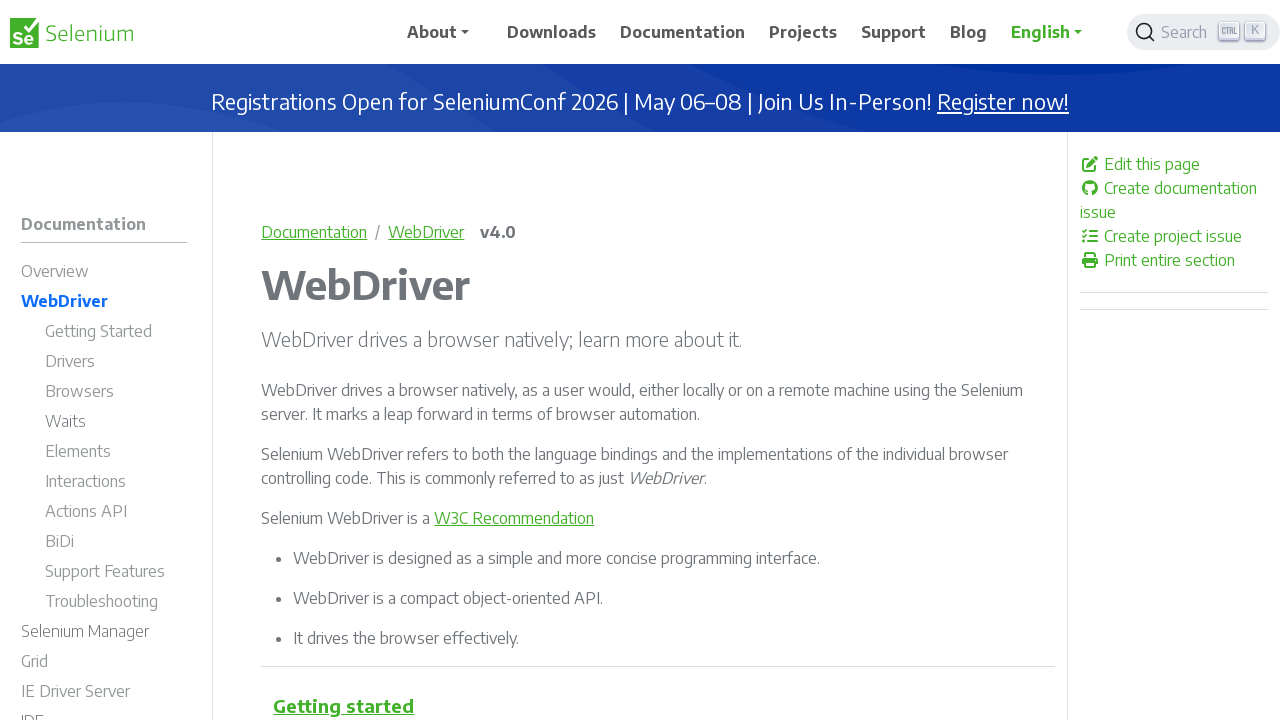

WebDriver page loaded completely
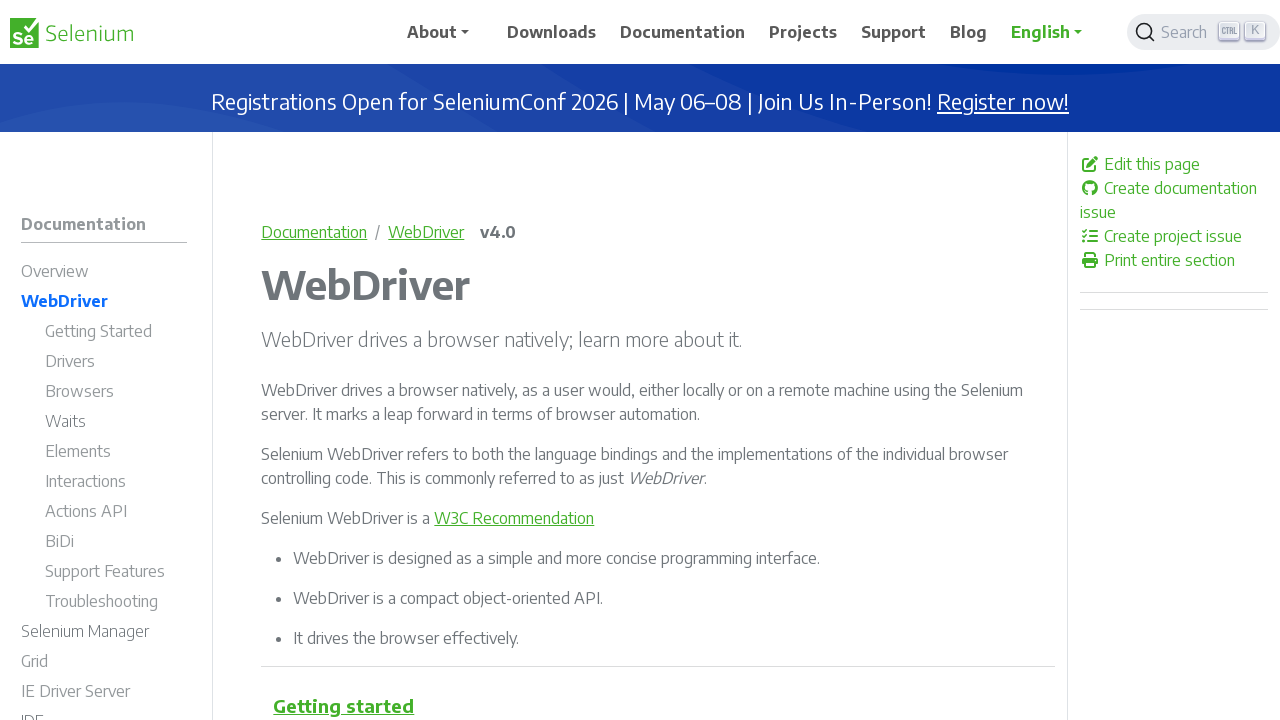

Navigated back to main Selenium documentation page
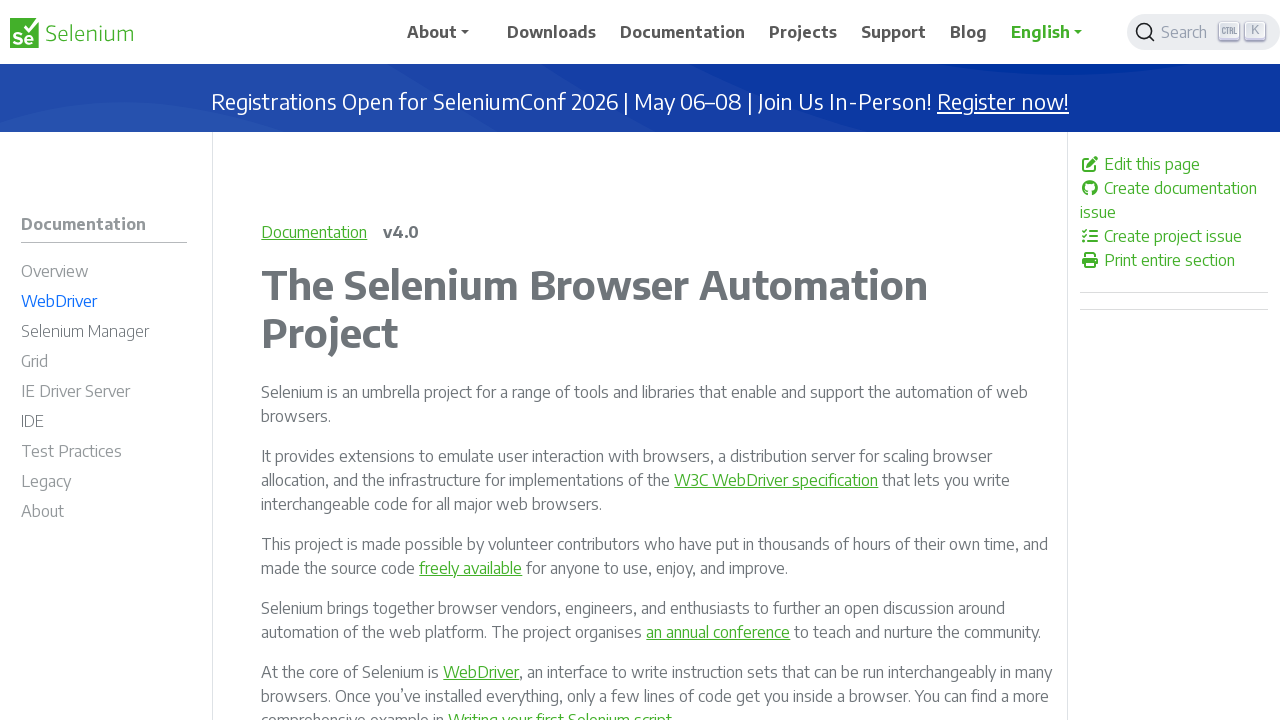

Clicked on Selenium Manager section at (104, 334) on #m-documentationselenium_manager
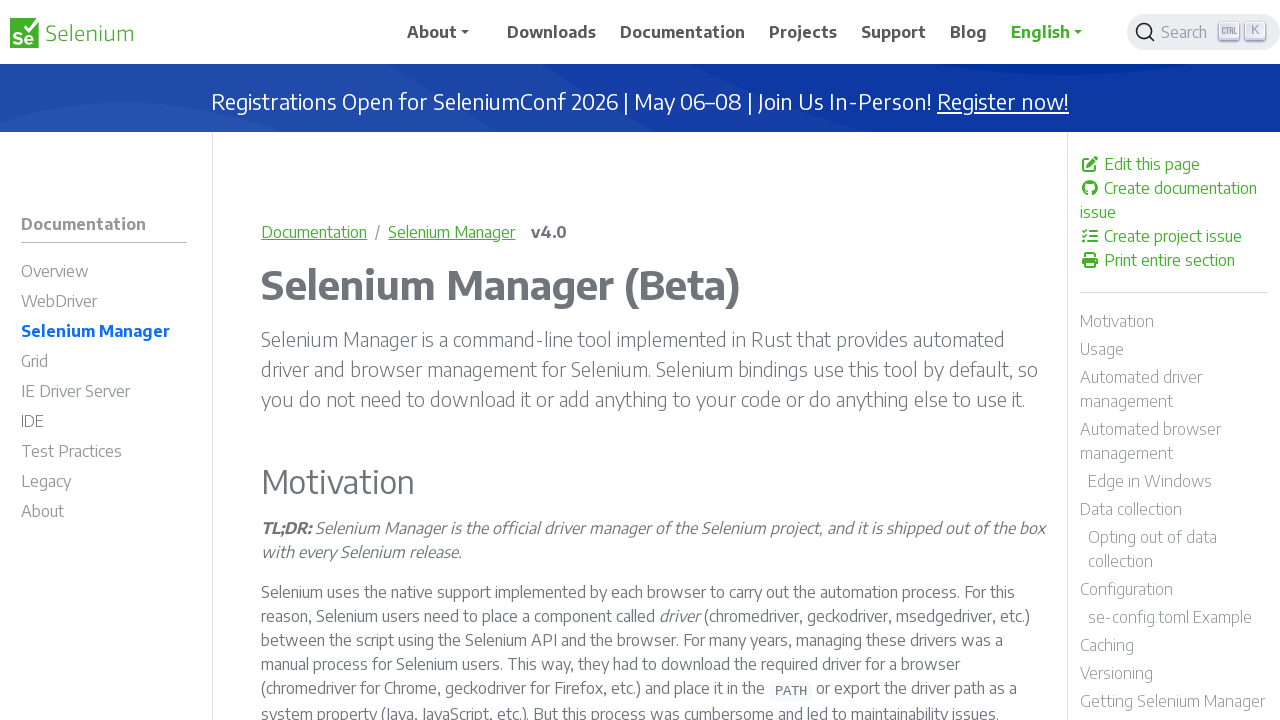

Selenium Manager page loaded completely
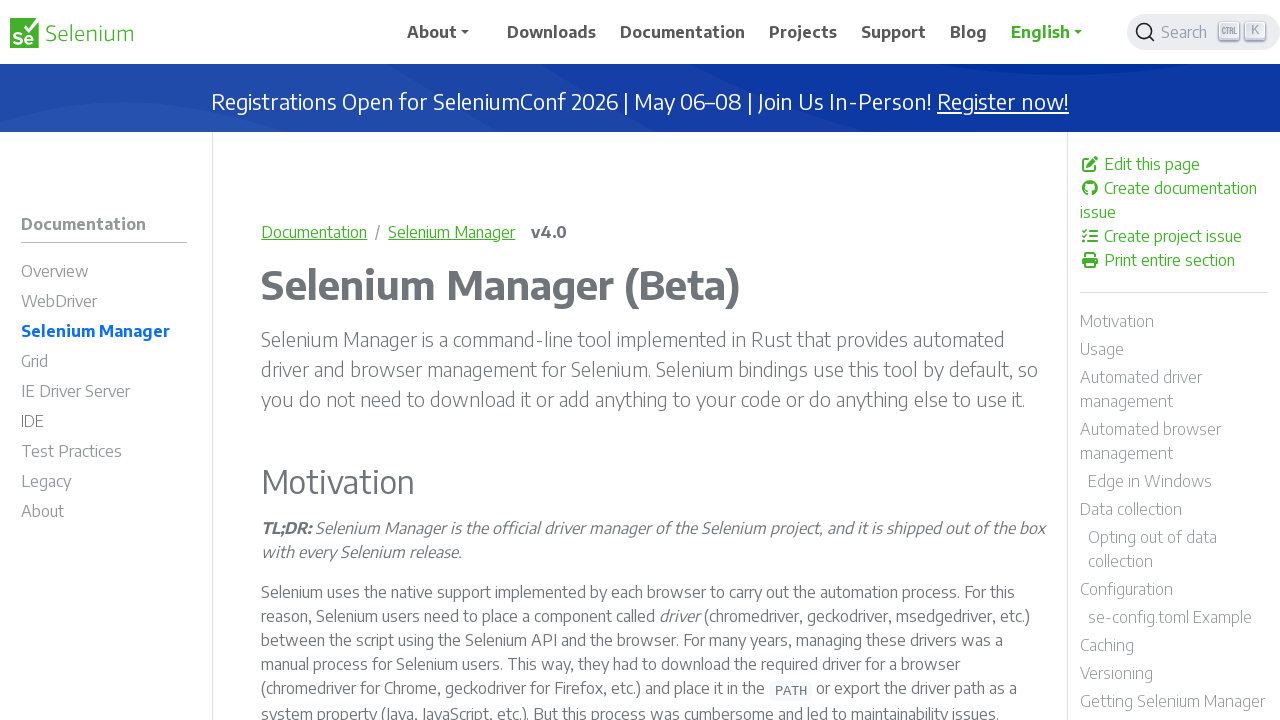

Navigated back to main Selenium documentation page
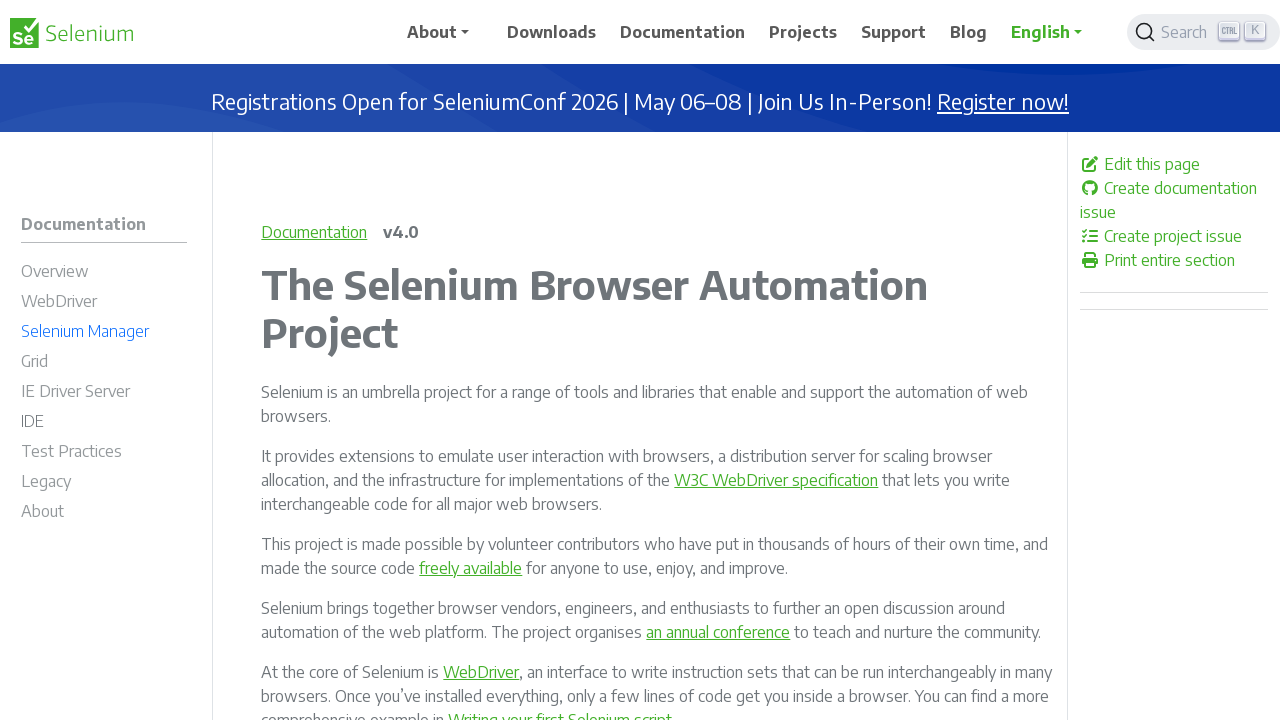

Clicked on Grid link in Selenium documentation at (34, 361) on text=Grid
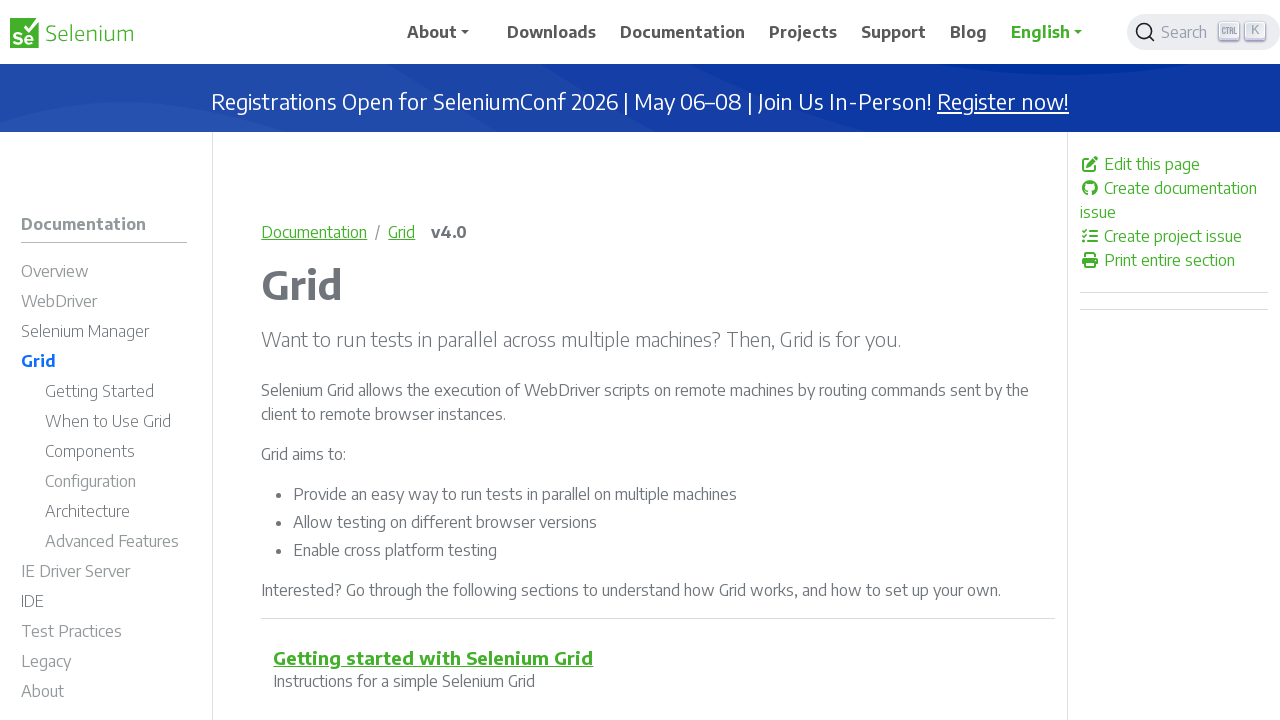

Grid page loaded completely
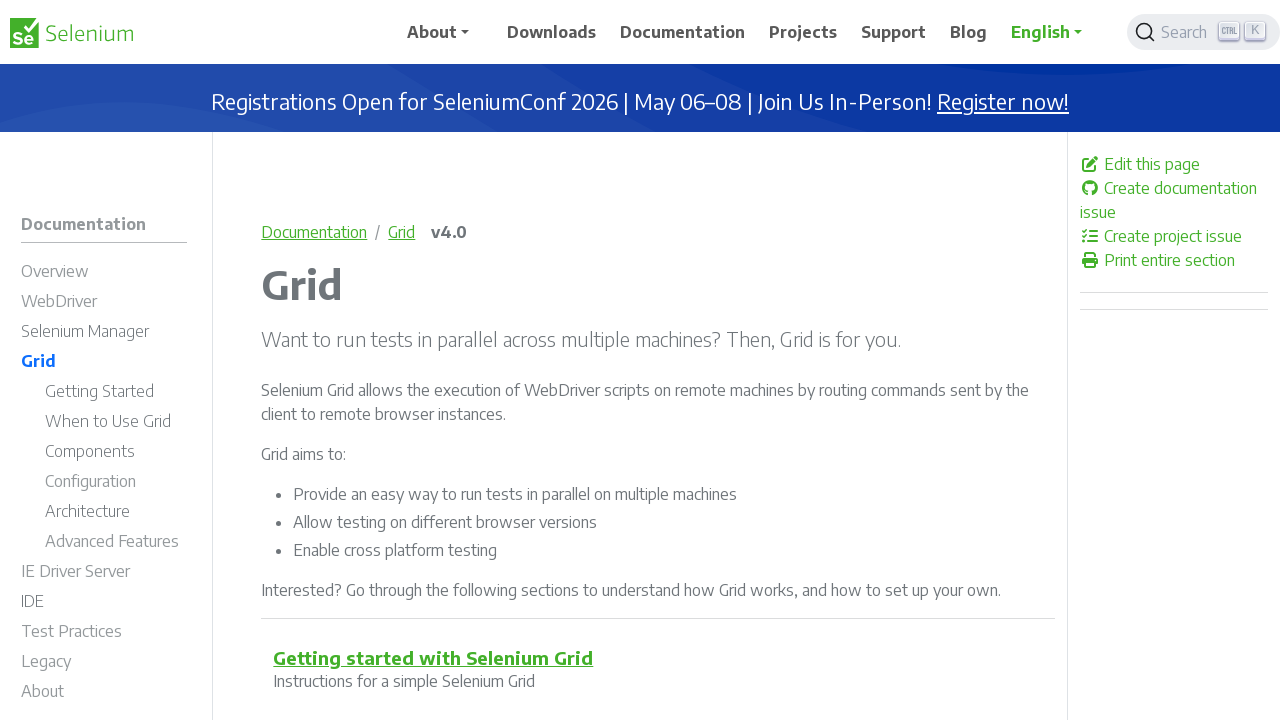

Navigated back to main Selenium documentation page
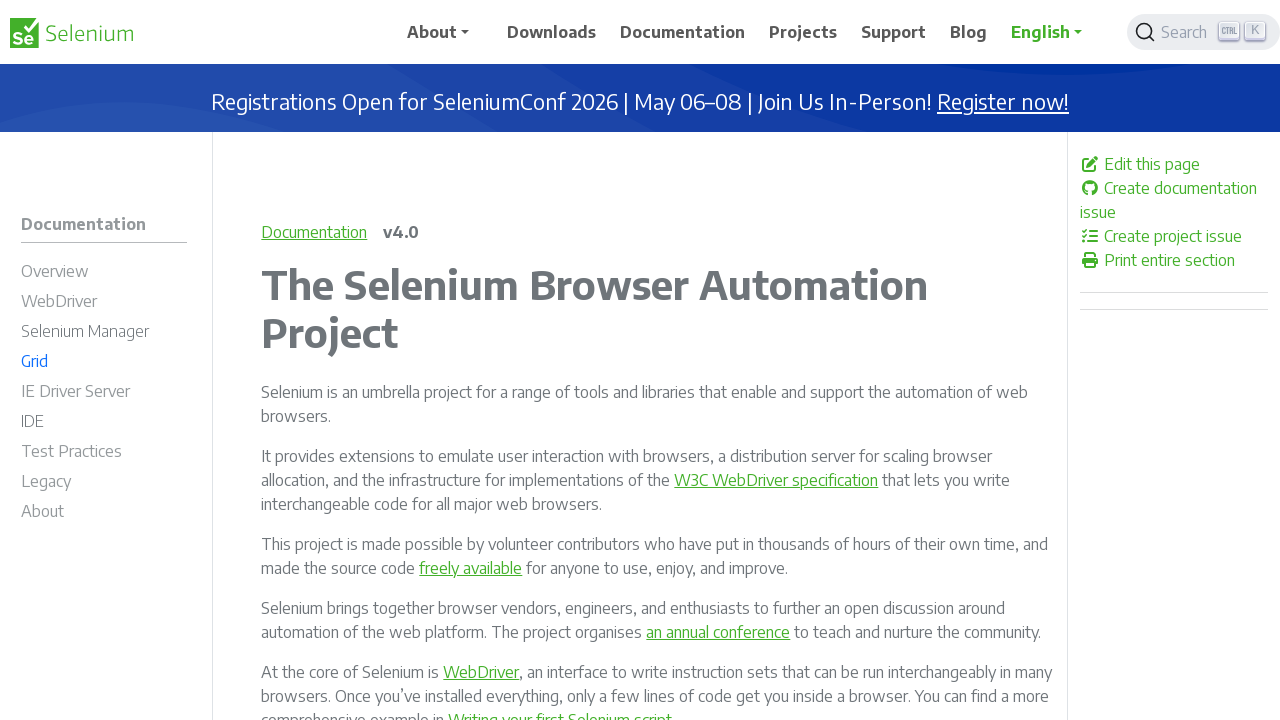

Clicked on IE Driver Server section at (104, 394) on #m-documentationie_driver_server
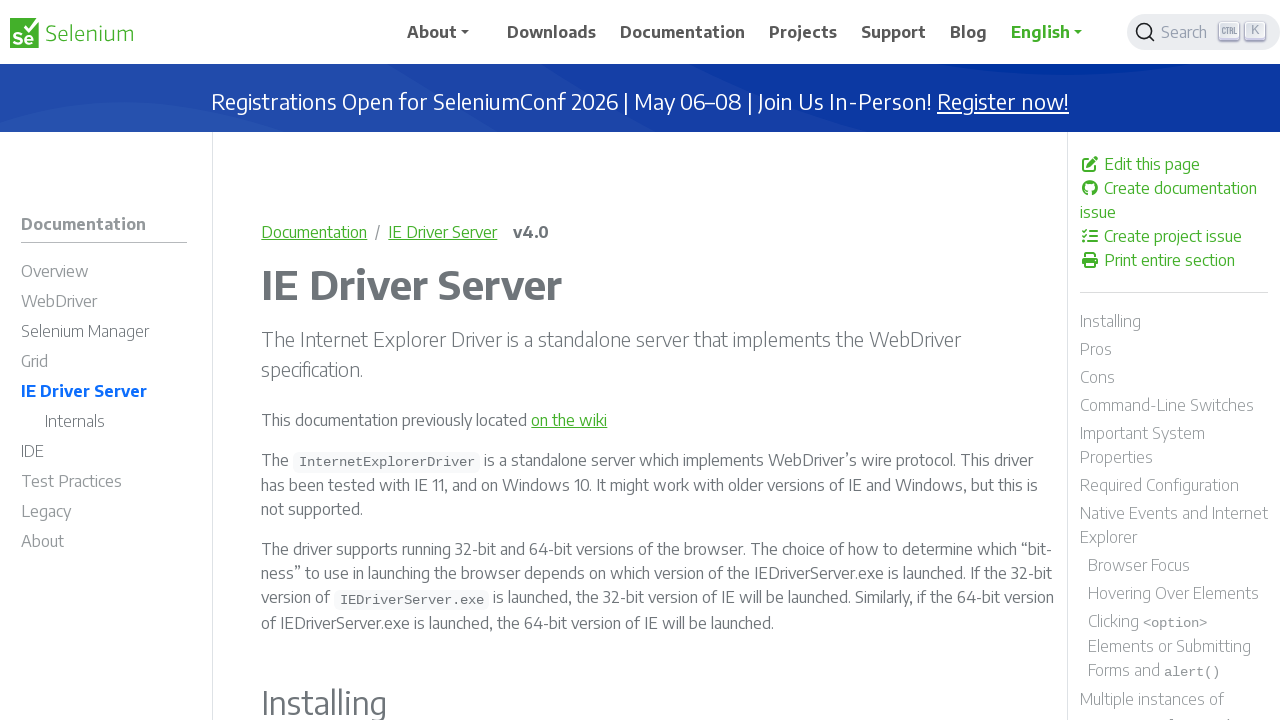

IE Driver Server page loaded completely
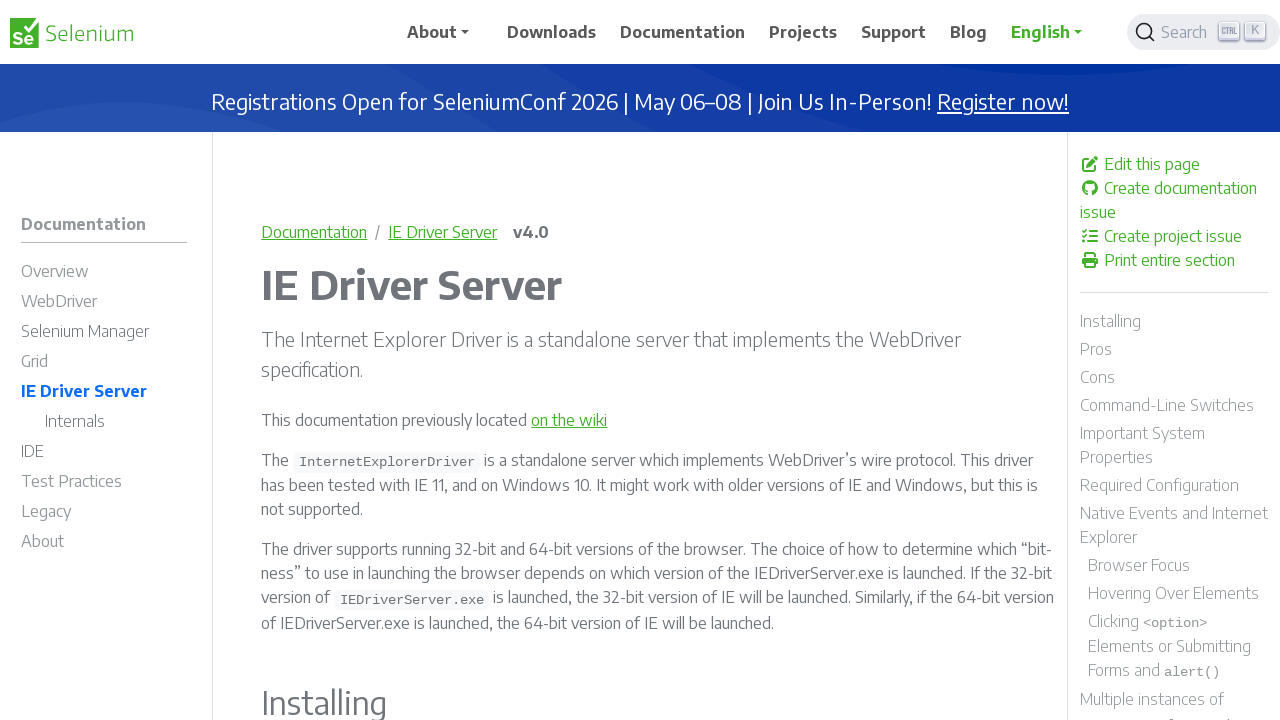

Navigated back to main Selenium documentation page
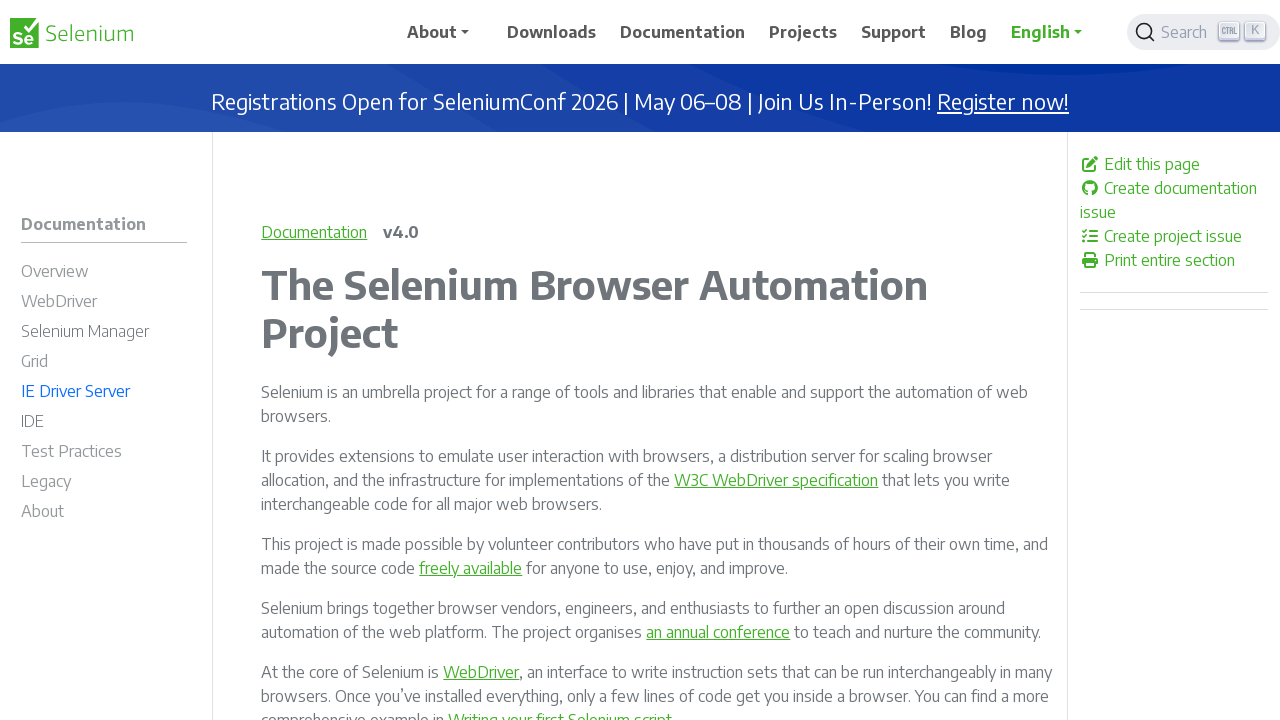

Clicked on IDE link in Selenium documentation at (32, 421) on text=IDE
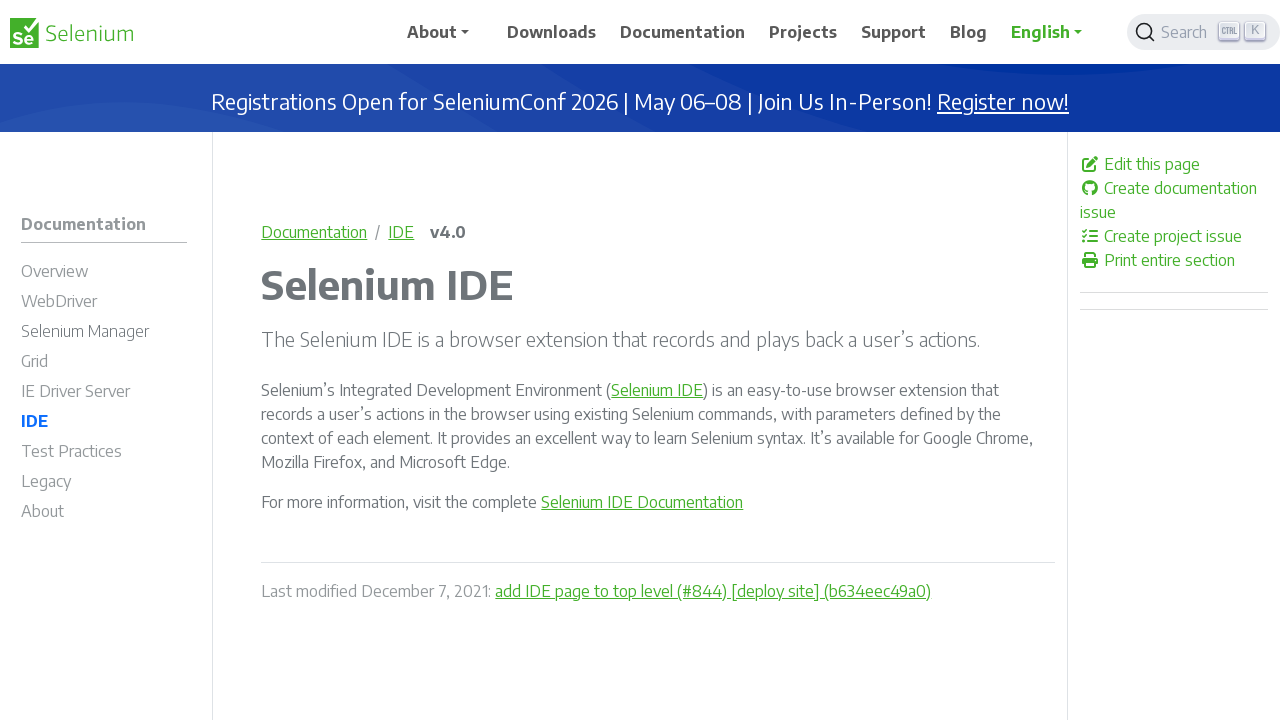

IDE page loaded completely
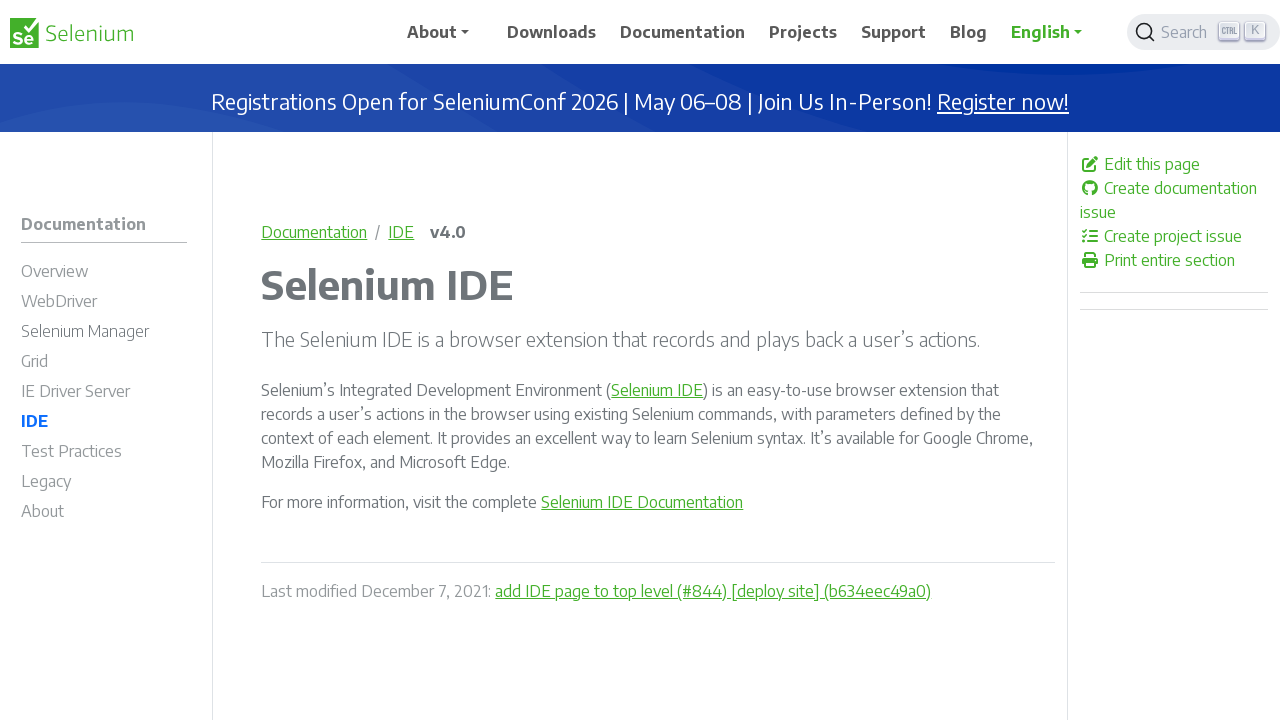

Navigated back to main Selenium documentation page
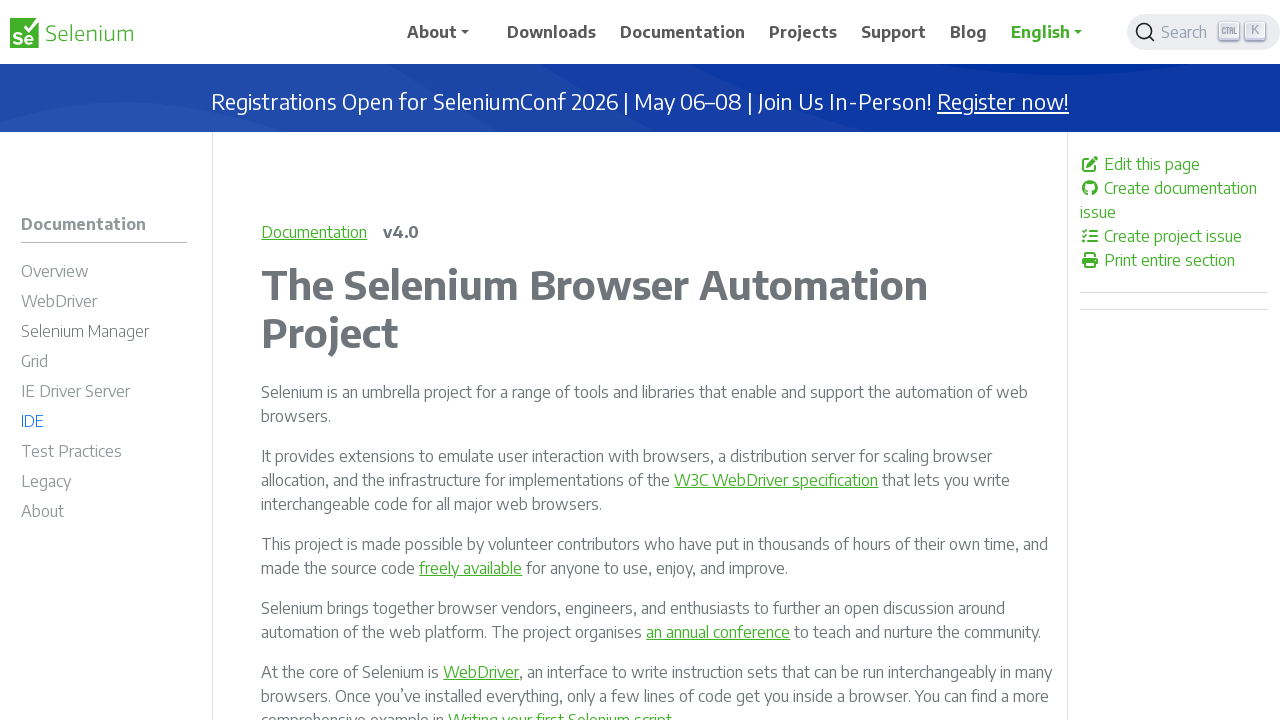

Clicked on Test Practices section at (104, 454) on #m-documentationtest_practices
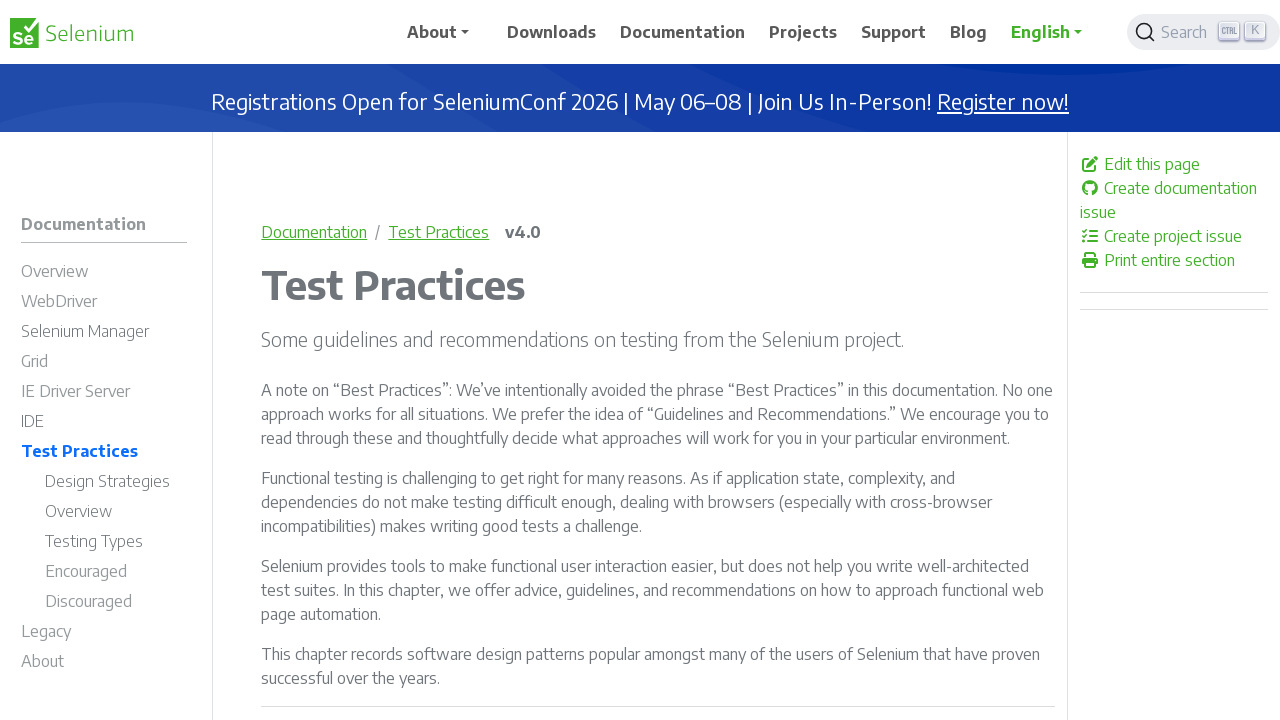

Test Practices page loaded completely
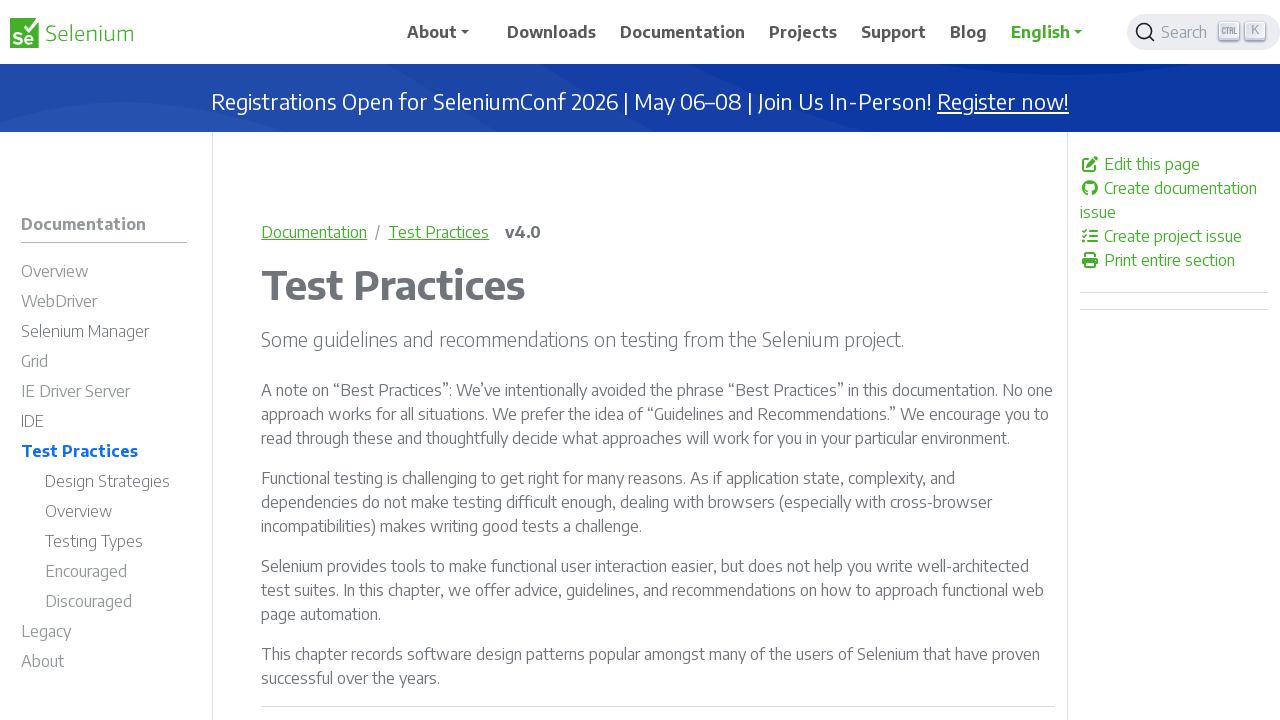

Navigated back to main Selenium documentation page
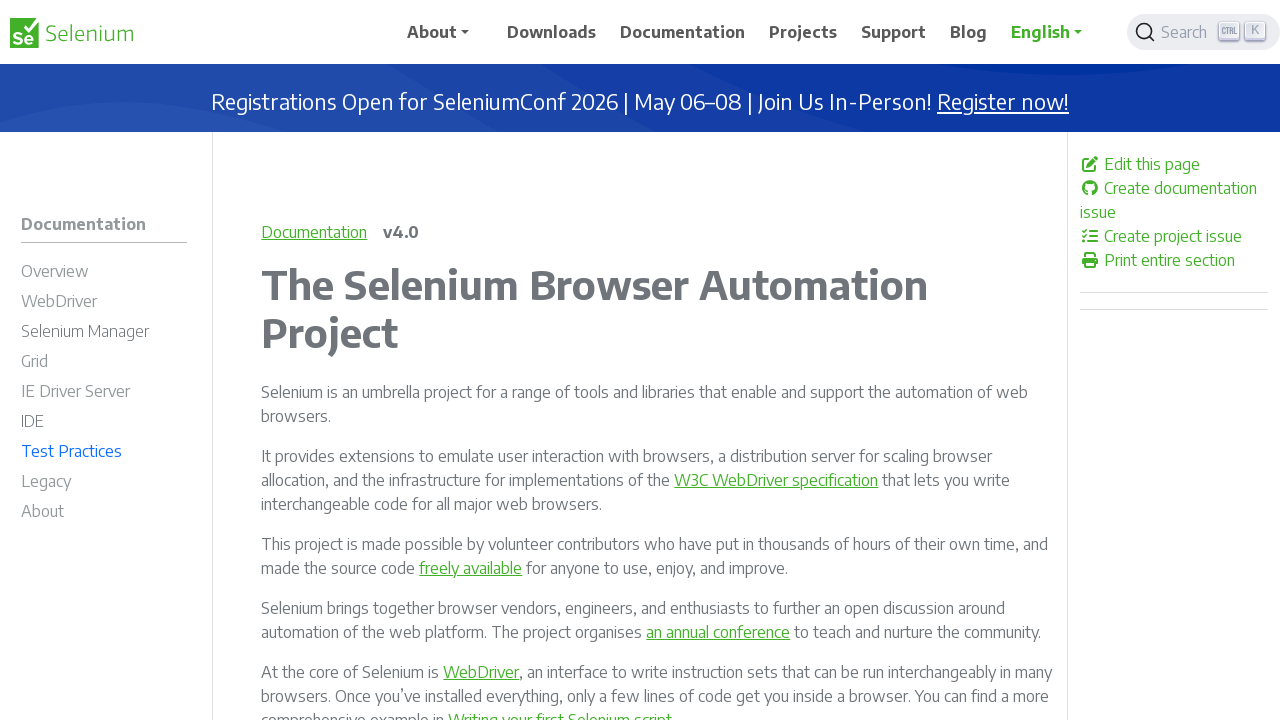

Clicked on Legacy link in Selenium documentation at (46, 481) on text=Legacy
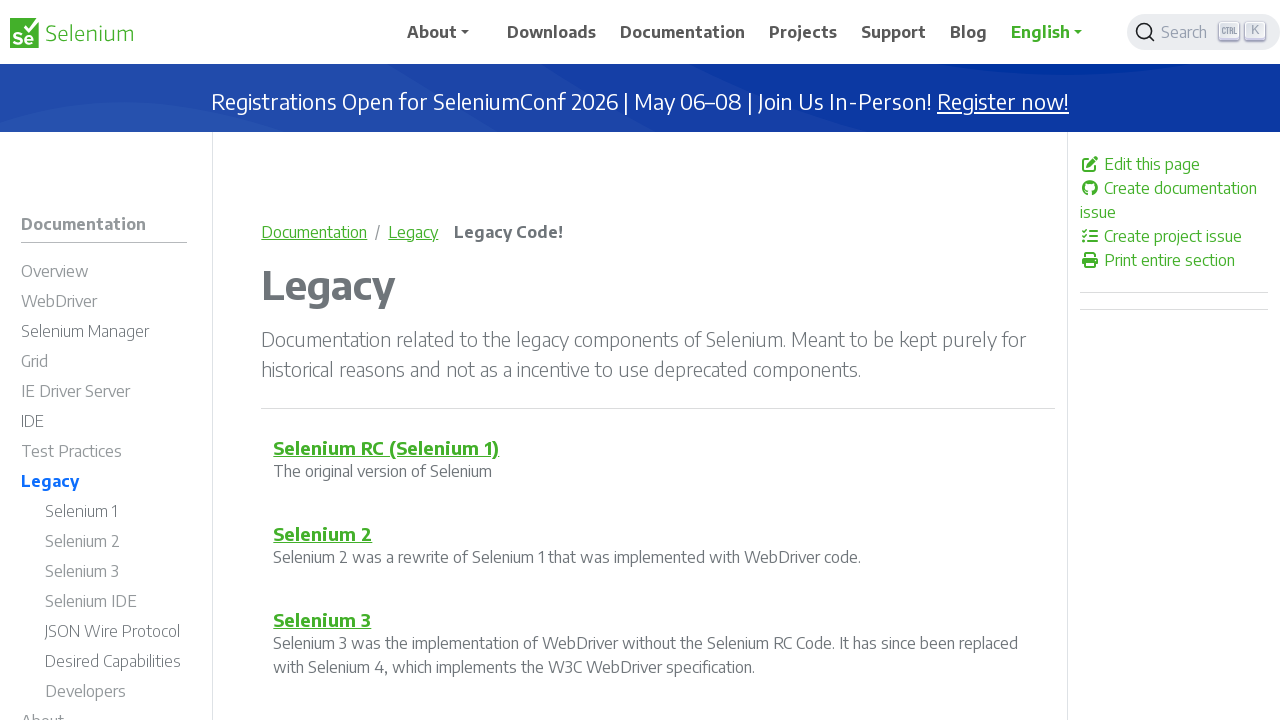

Legacy page loaded completely
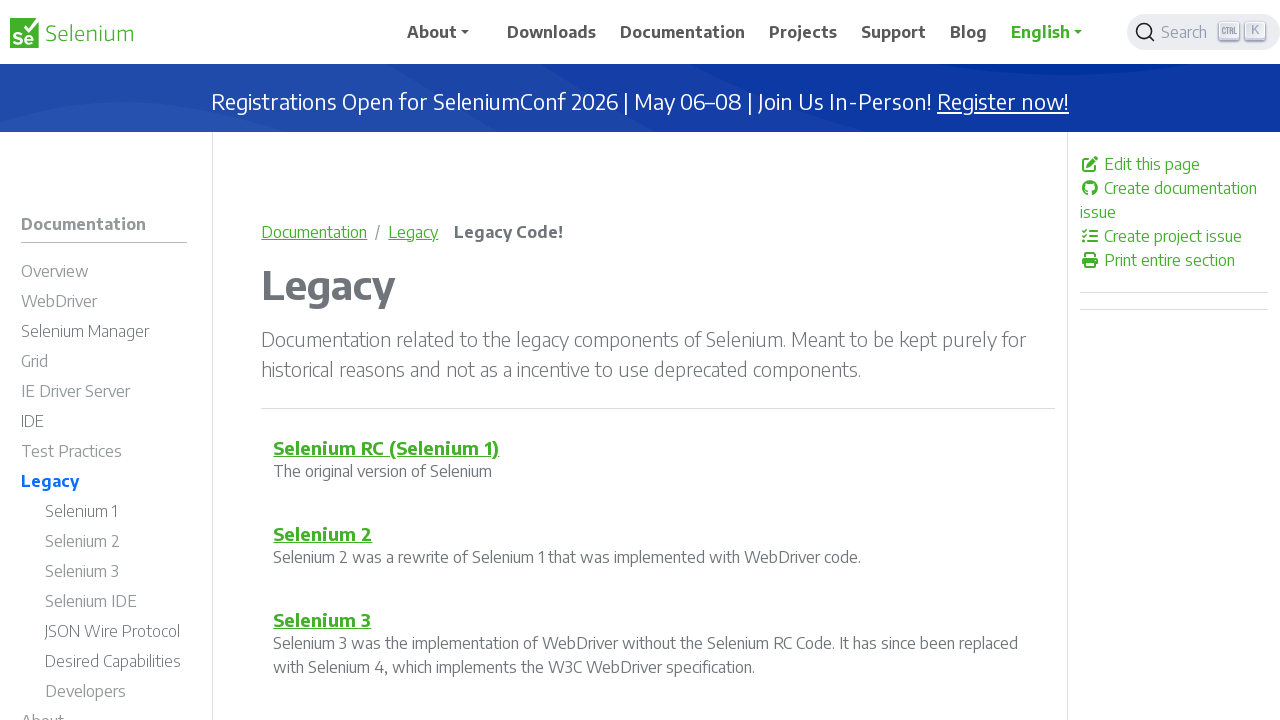

Navigated back to main Selenium documentation page
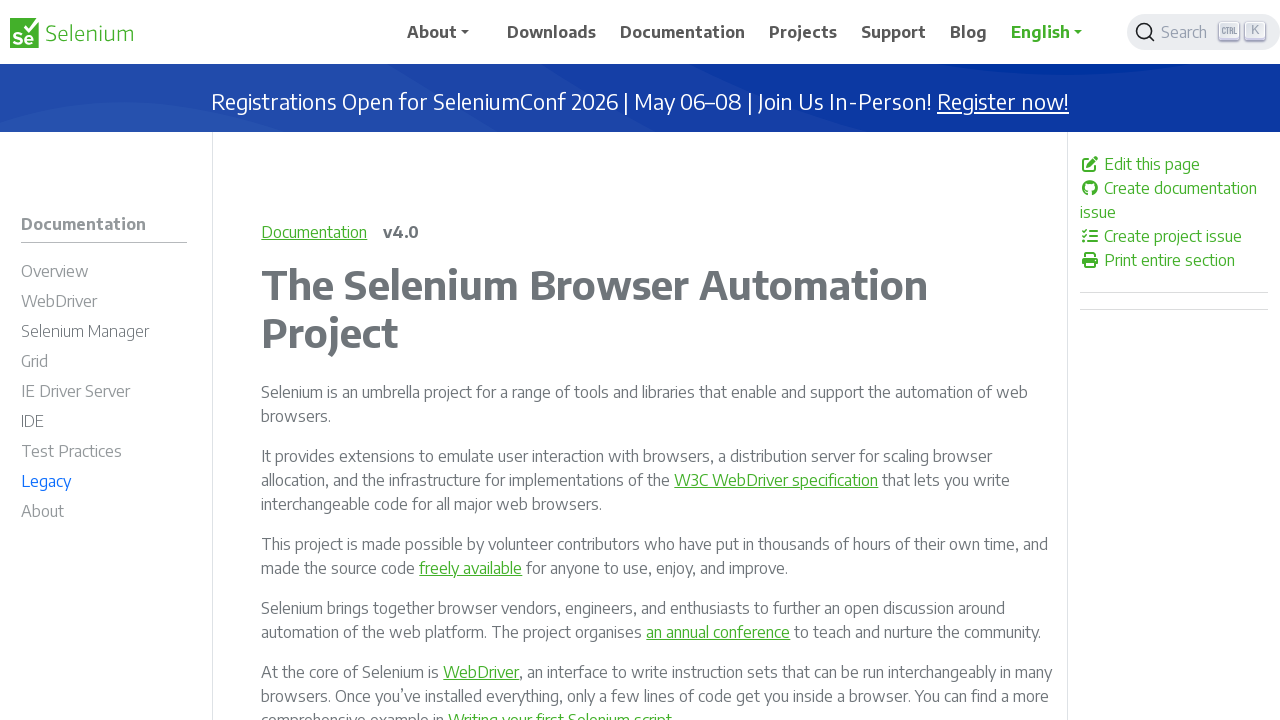

Clicked on About section at (104, 514) on #m-documentationabout
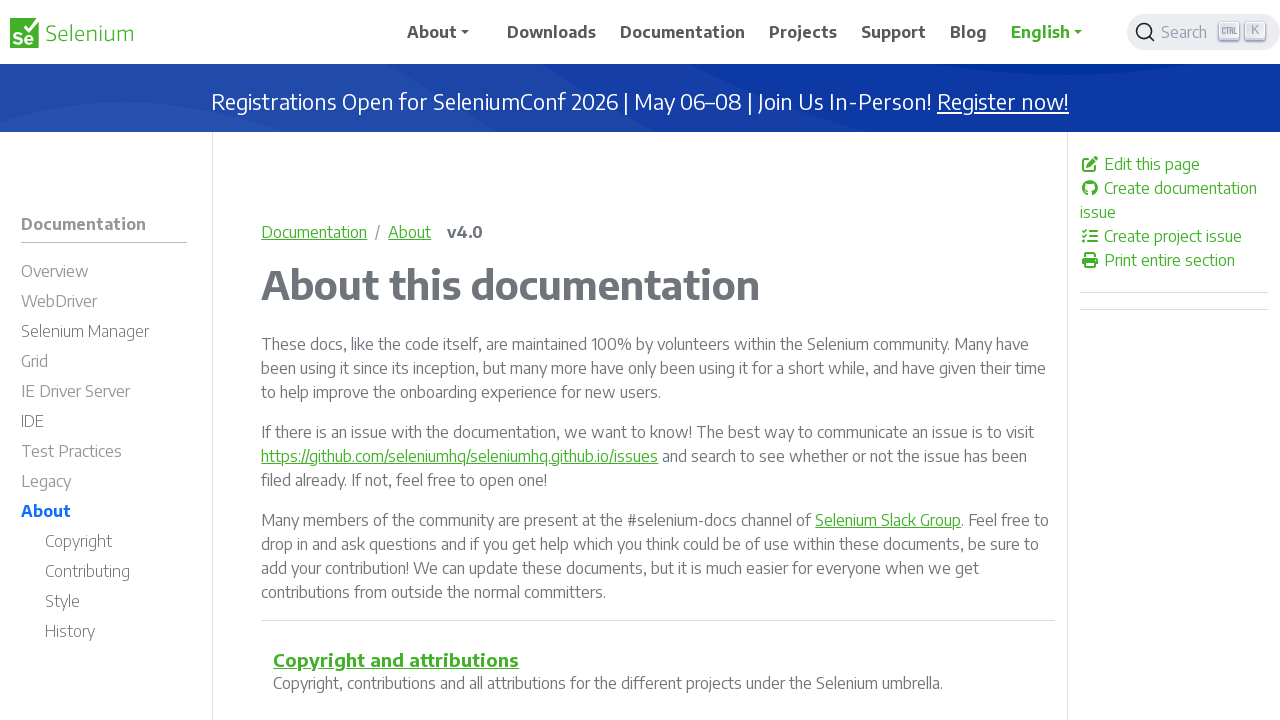

About page loaded completely
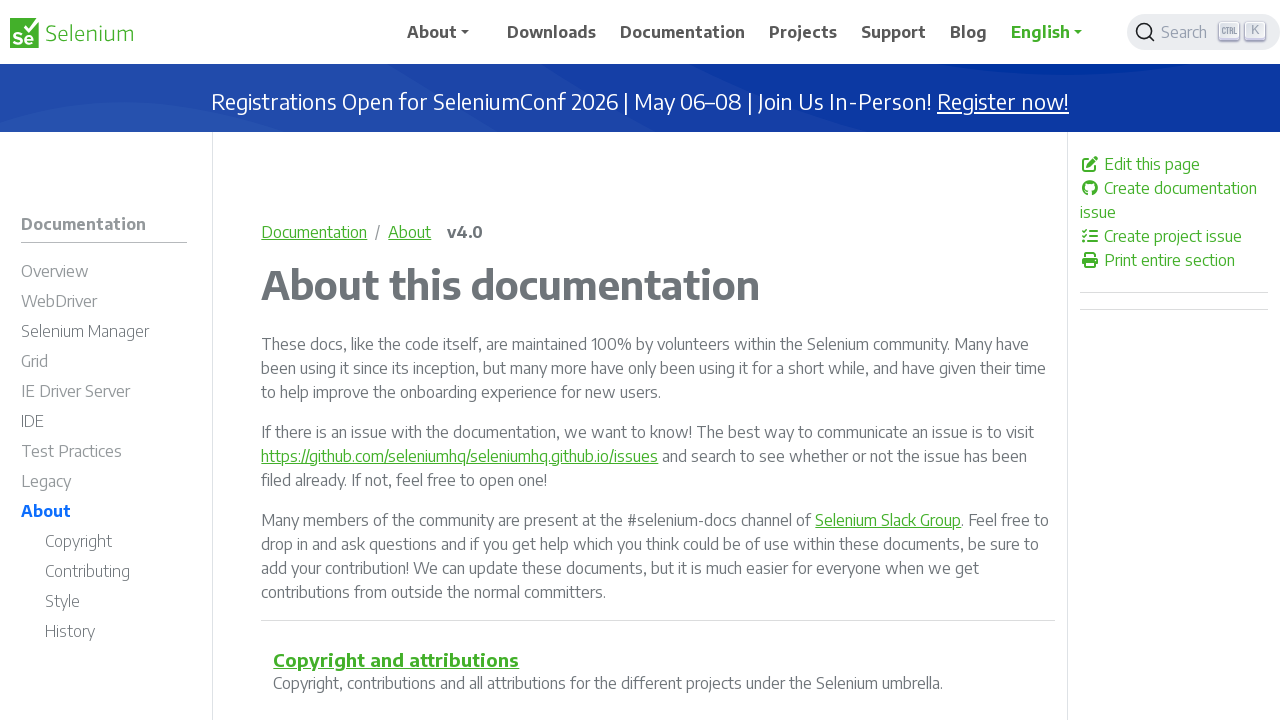

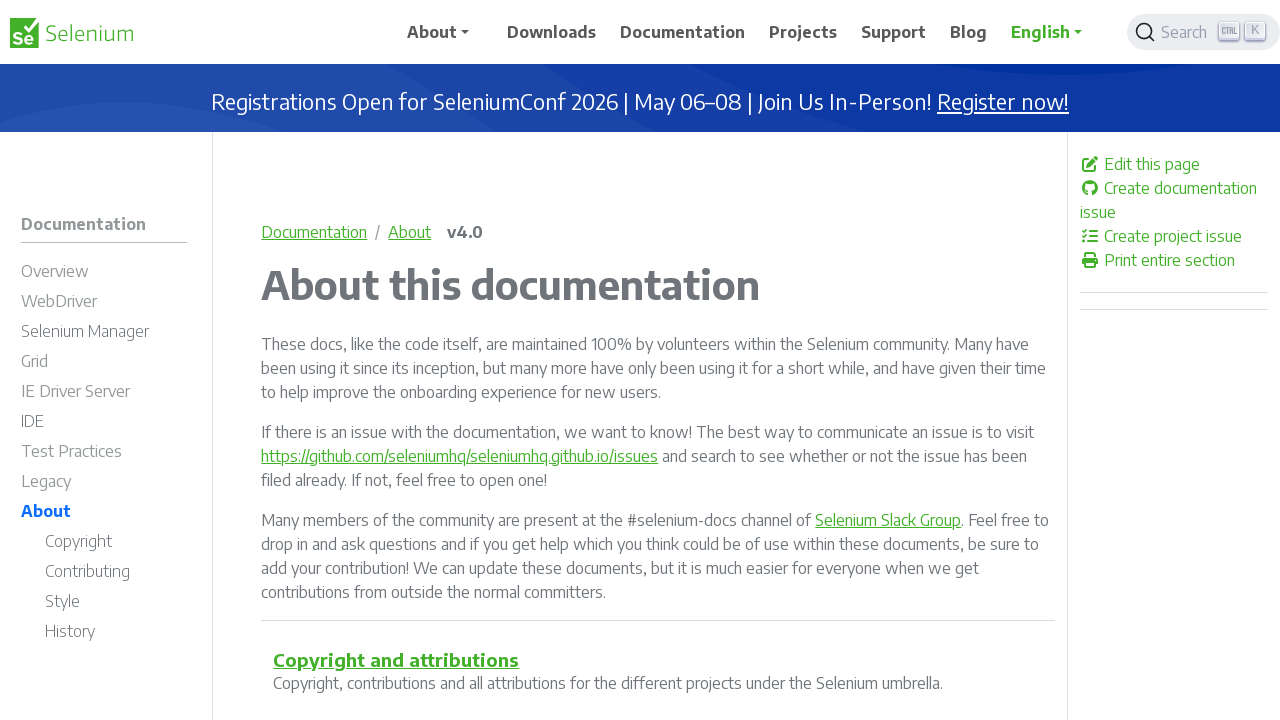